Tests various element locator strategies on a dummy website by filling form fields and clicking links

Starting URL: https://automationbysqatools.blogspot.com/2021/05/dummy-website.html

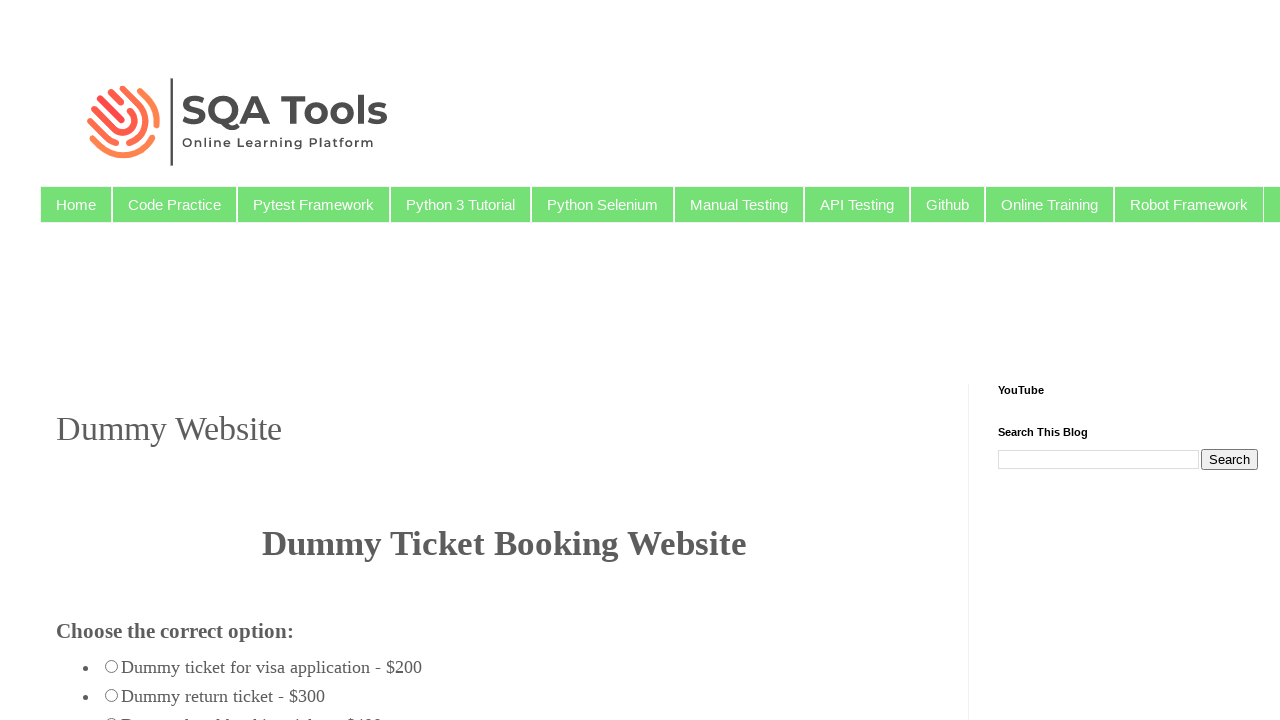

Retrieved and printed header text by h1 tag
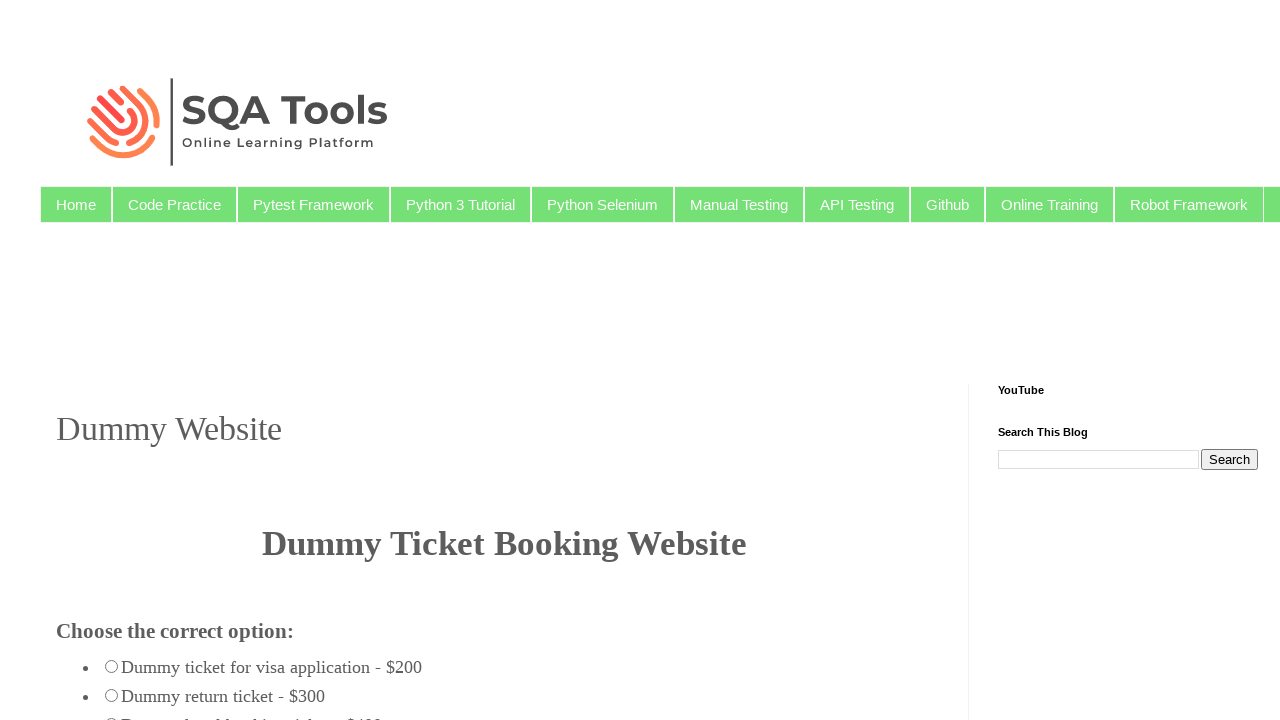

Filled firstname field with 'test' using ID selector on #firstname
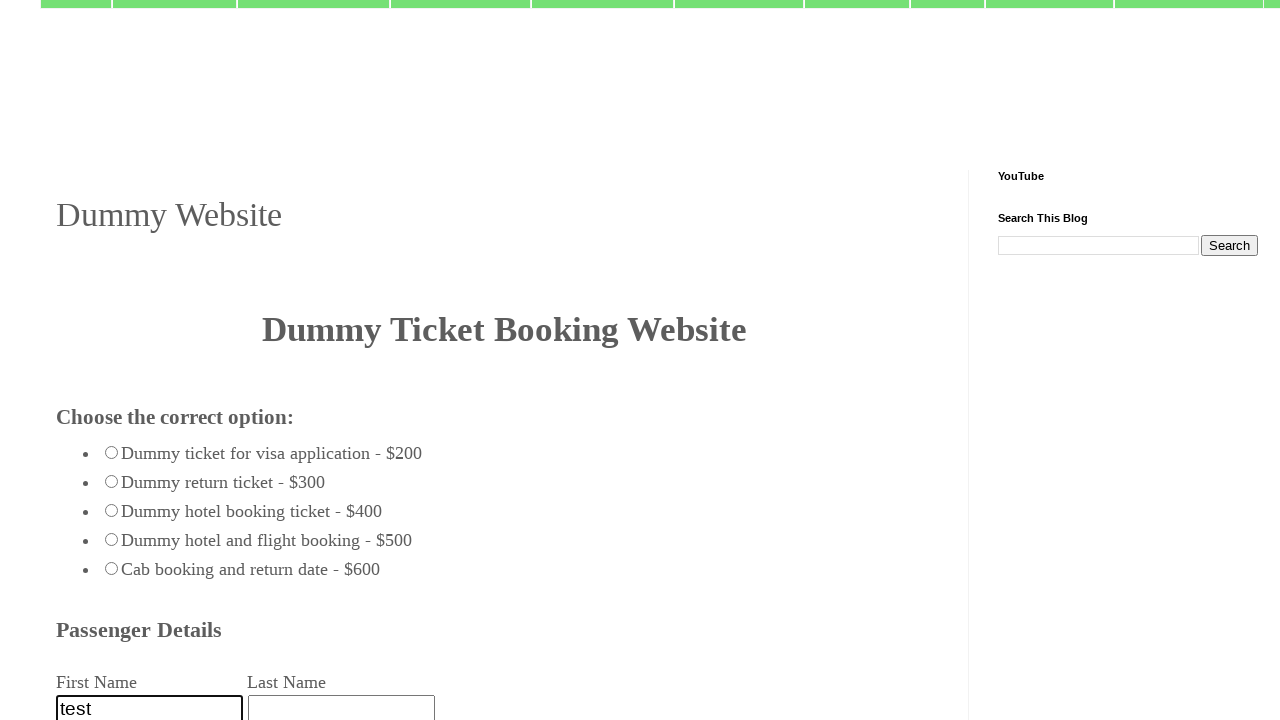

Filled fromcity field with 'Pune' using name attribute selector on input[name='fromcity']
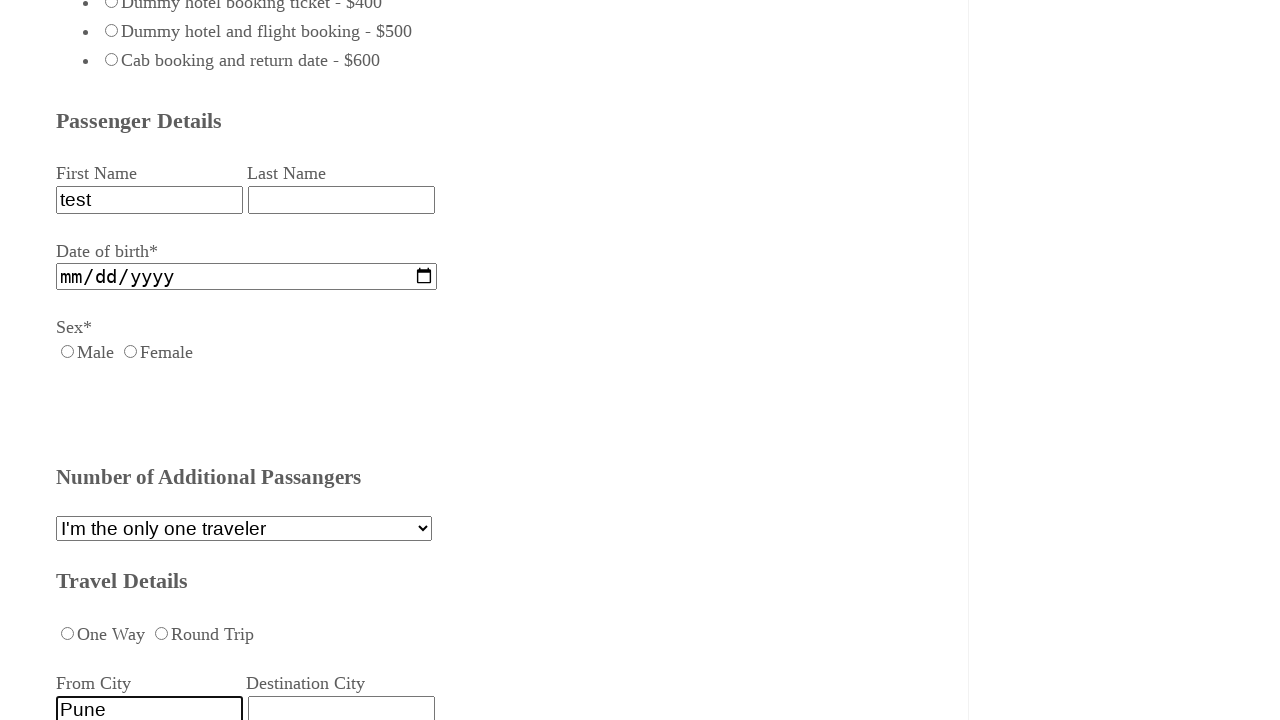

Retrieved and printed heading text by class name
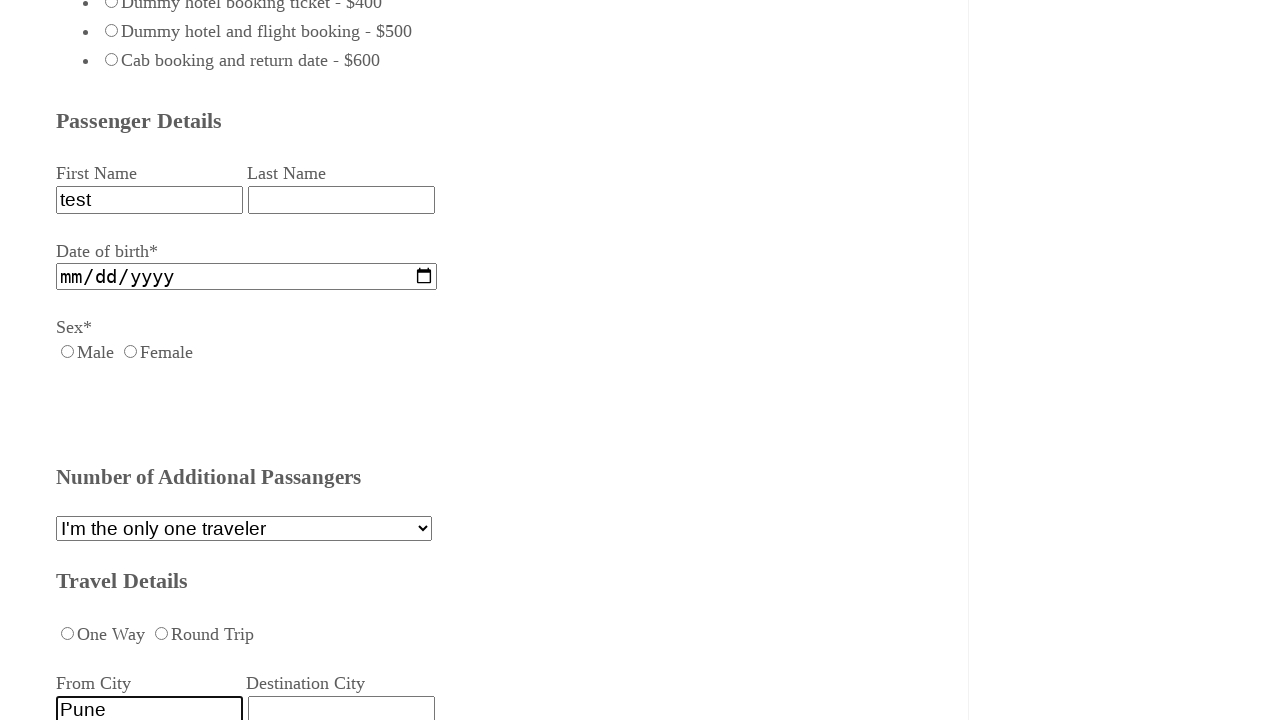

Clicked link with exact text 'Python Selenium' at (602, 204) on text='Python Selenium'
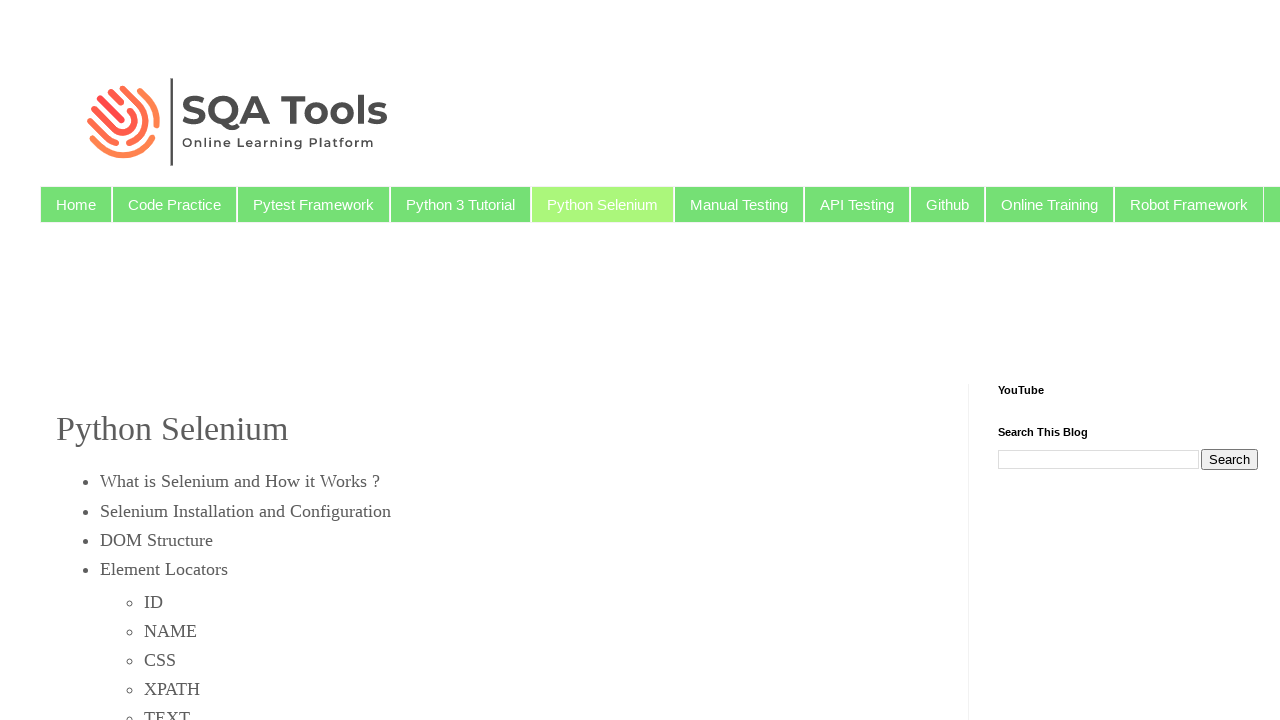

Clicked link matching partial text pattern '.*Pytest.*' at (314, 204) on text=/.*Pytest.*/
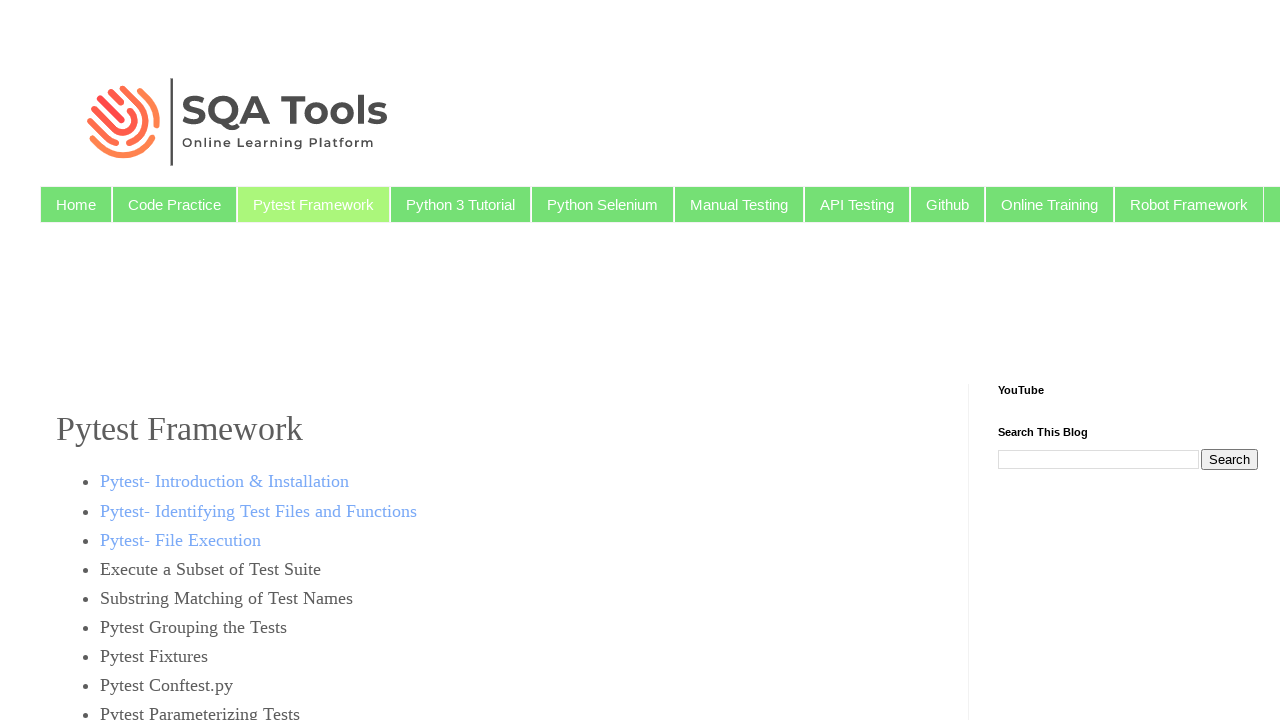

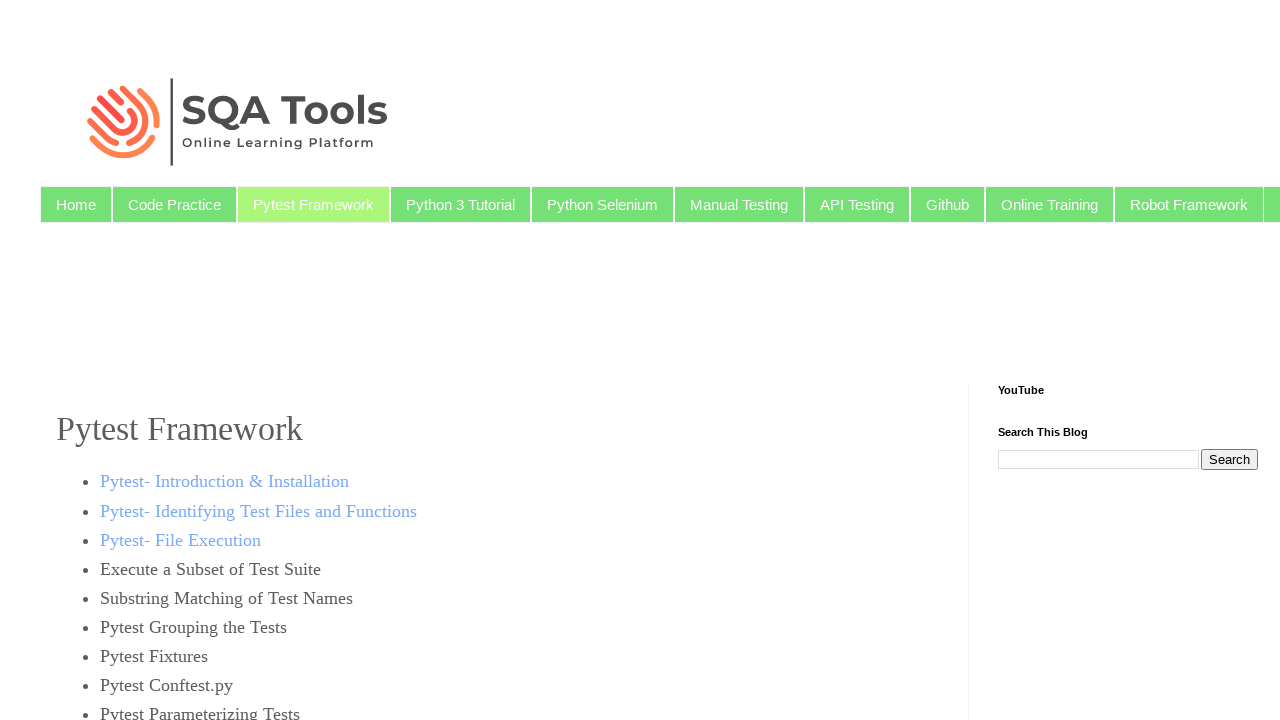